Verifies that clicking the "Account Activity" link from the Online Banking page redirects unauthenticated users to the login page

Starting URL: http://zero.webappsecurity.com/index.html

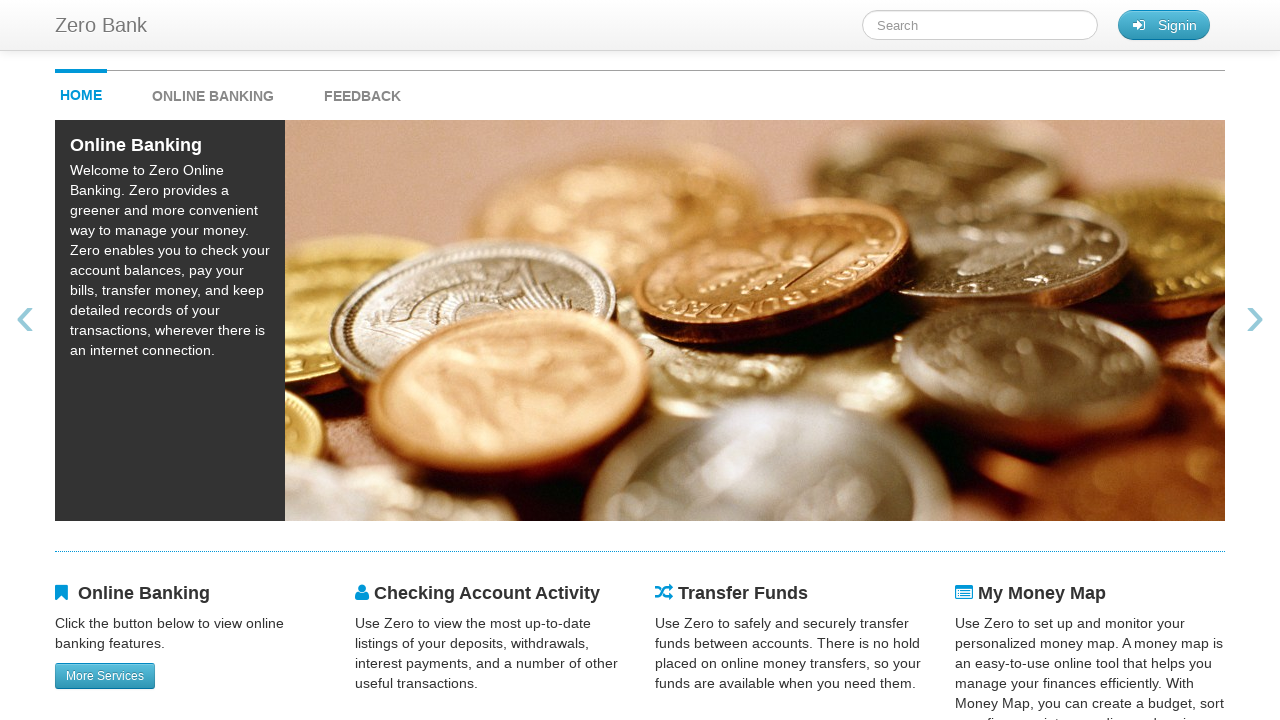

Clicked on Online Banking link at (213, 96) on xpath=//strong[contains(text(),'Online Banking')]
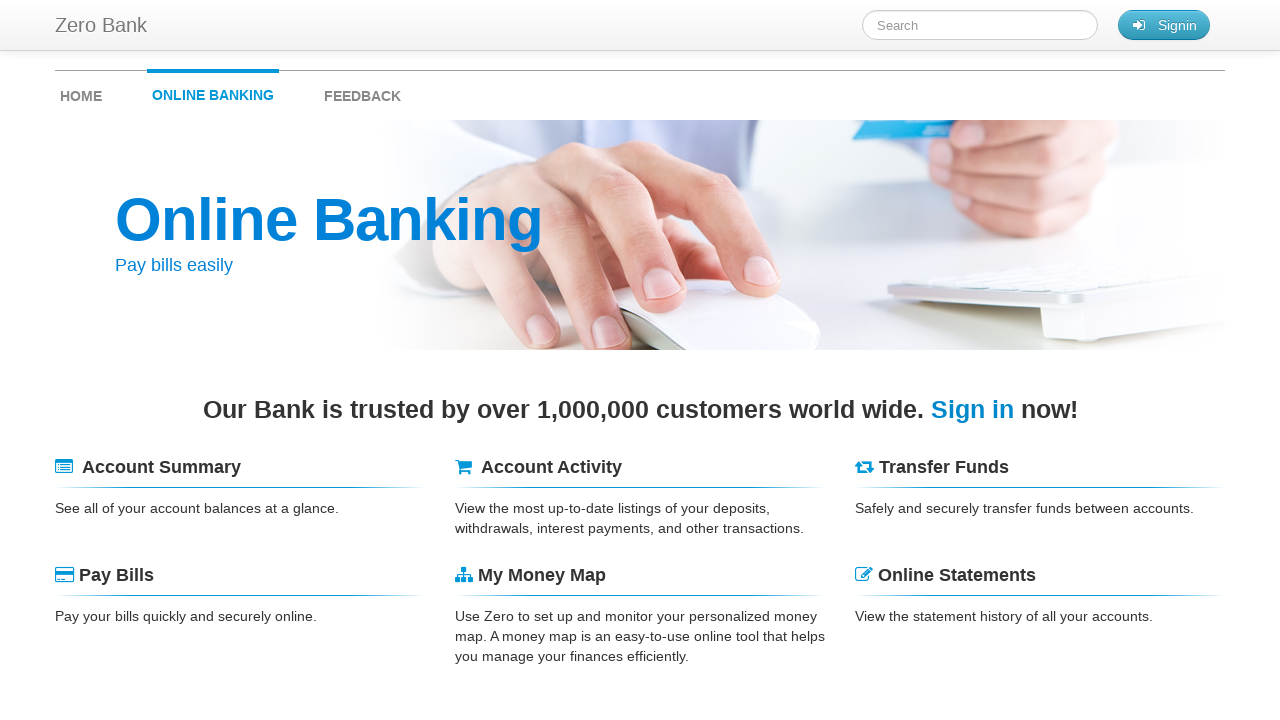

Clicked on Account Activity link at (552, 467) on xpath=//span[contains(text(),'Account Activity')]
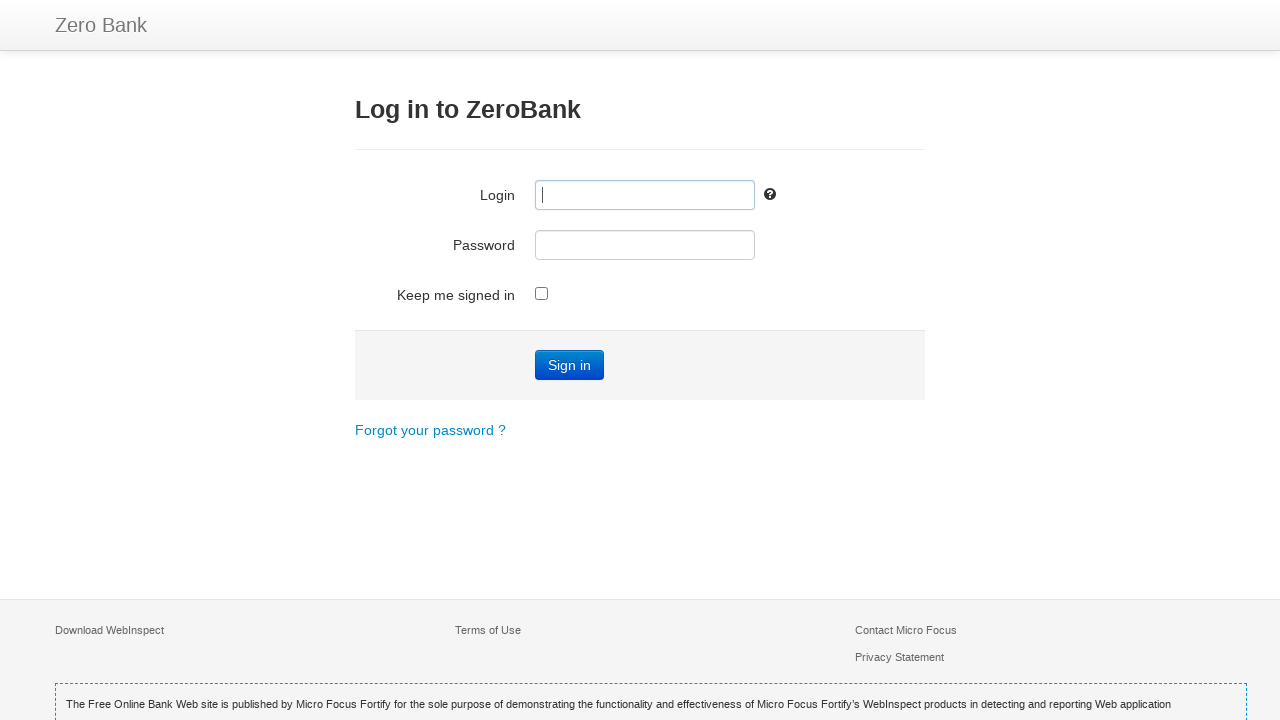

Page loaded after clicking Account Activity
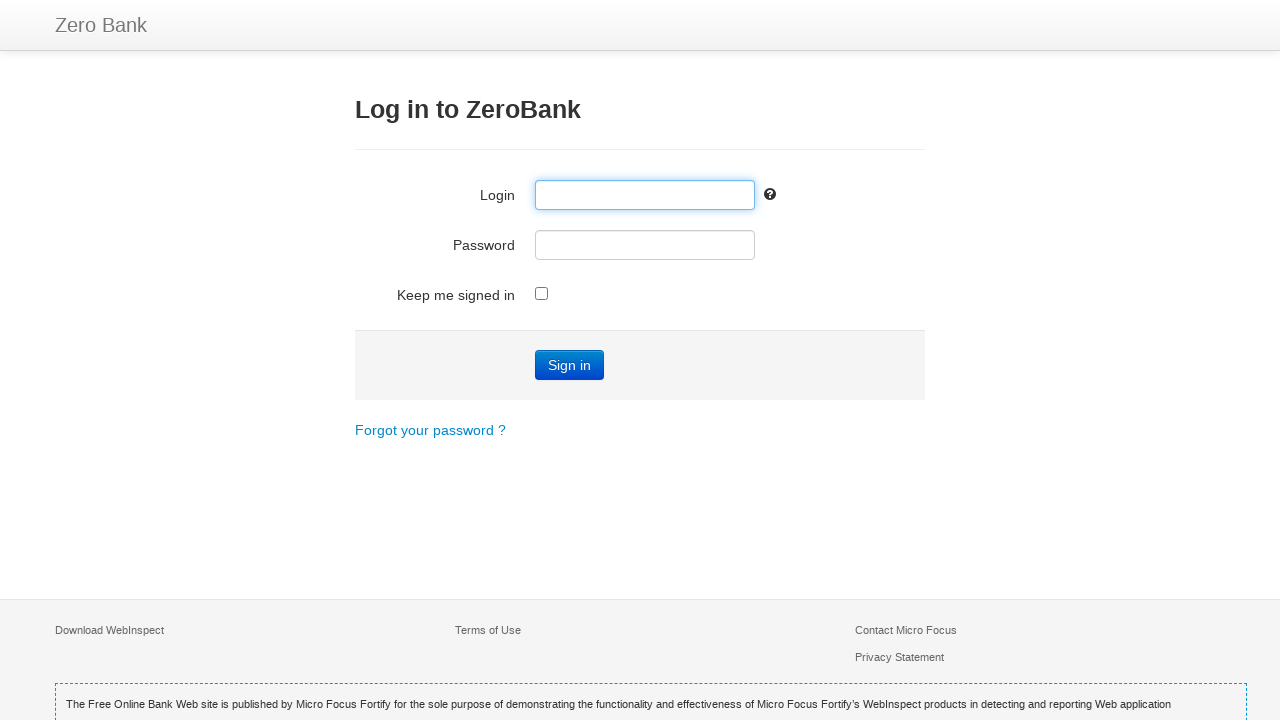

Verified that unauthenticated user was redirected to login page
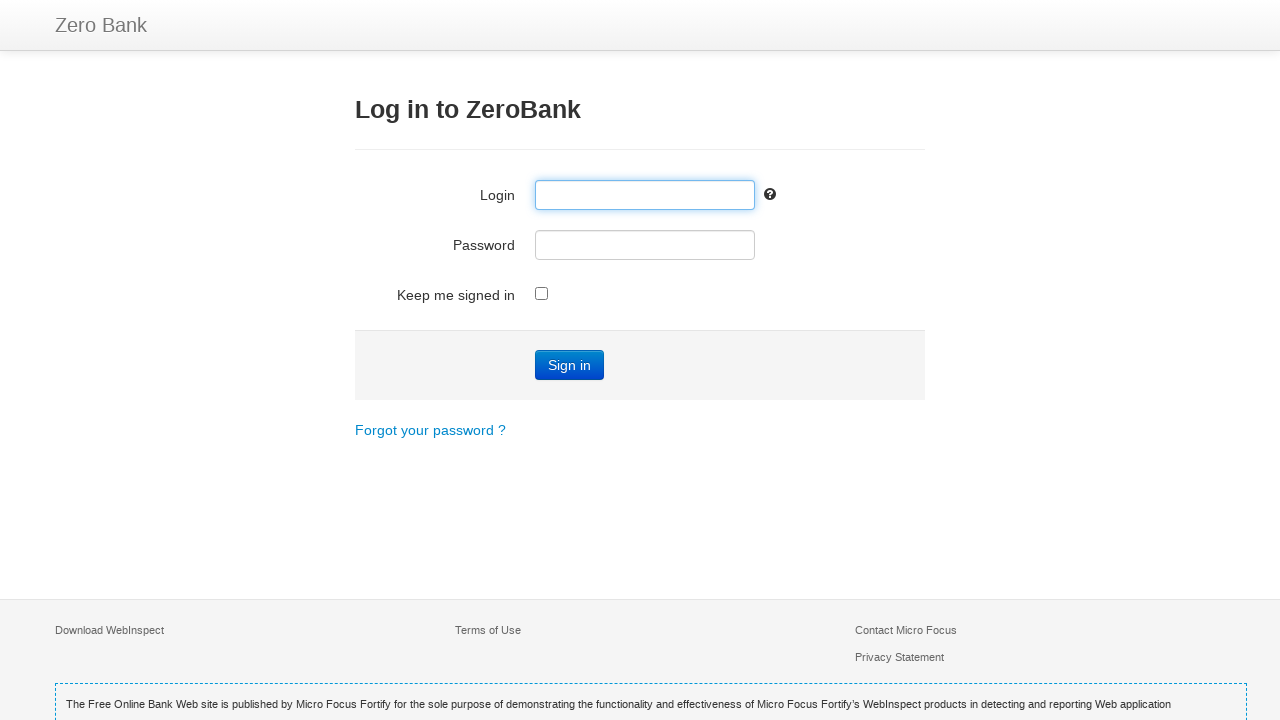

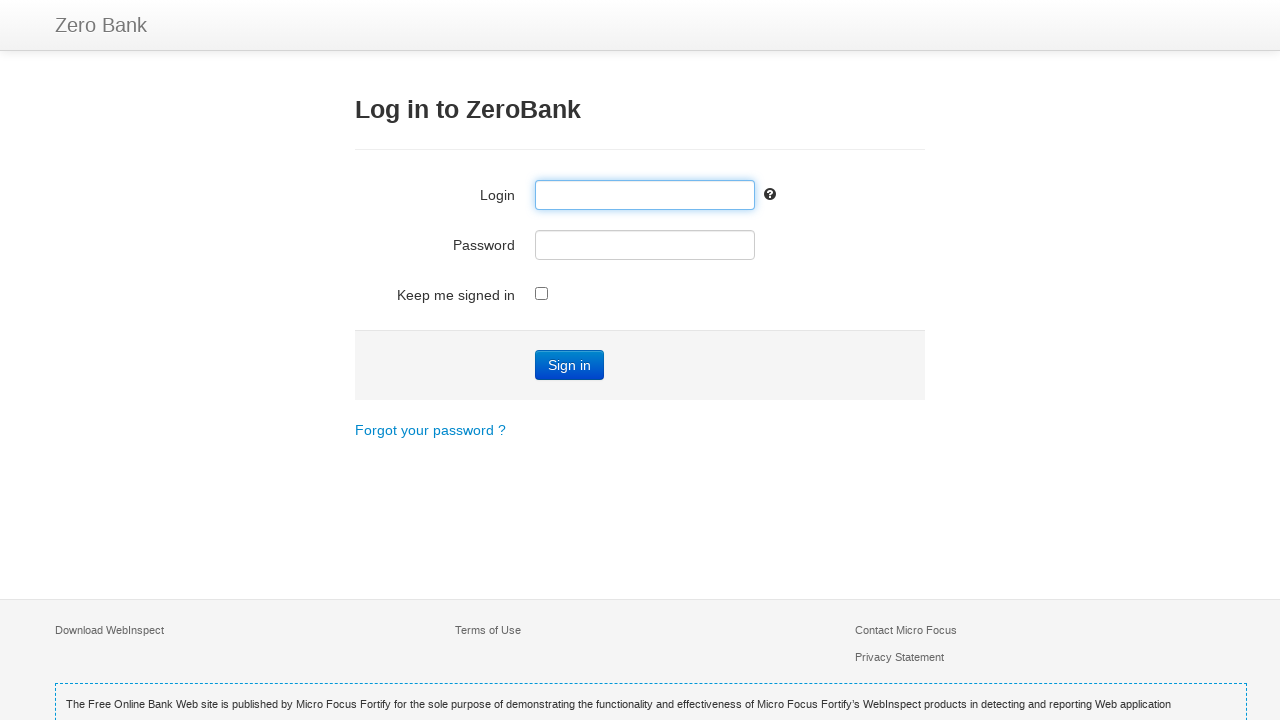